Tests the admin page logo button functionality by clicking it and verifying navigation to the Administration page

Starting URL: https://parabank.parasoft.com/parabank/index.htm

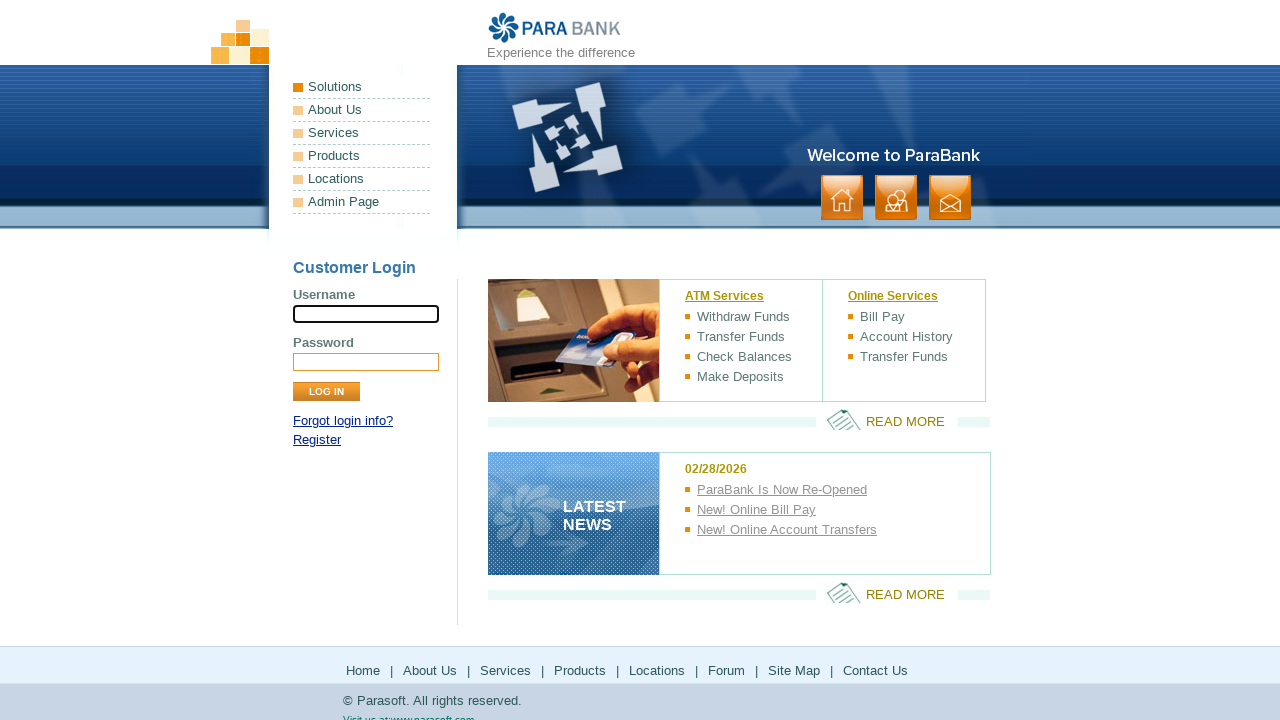

Admin page logo button is visible and ready to click
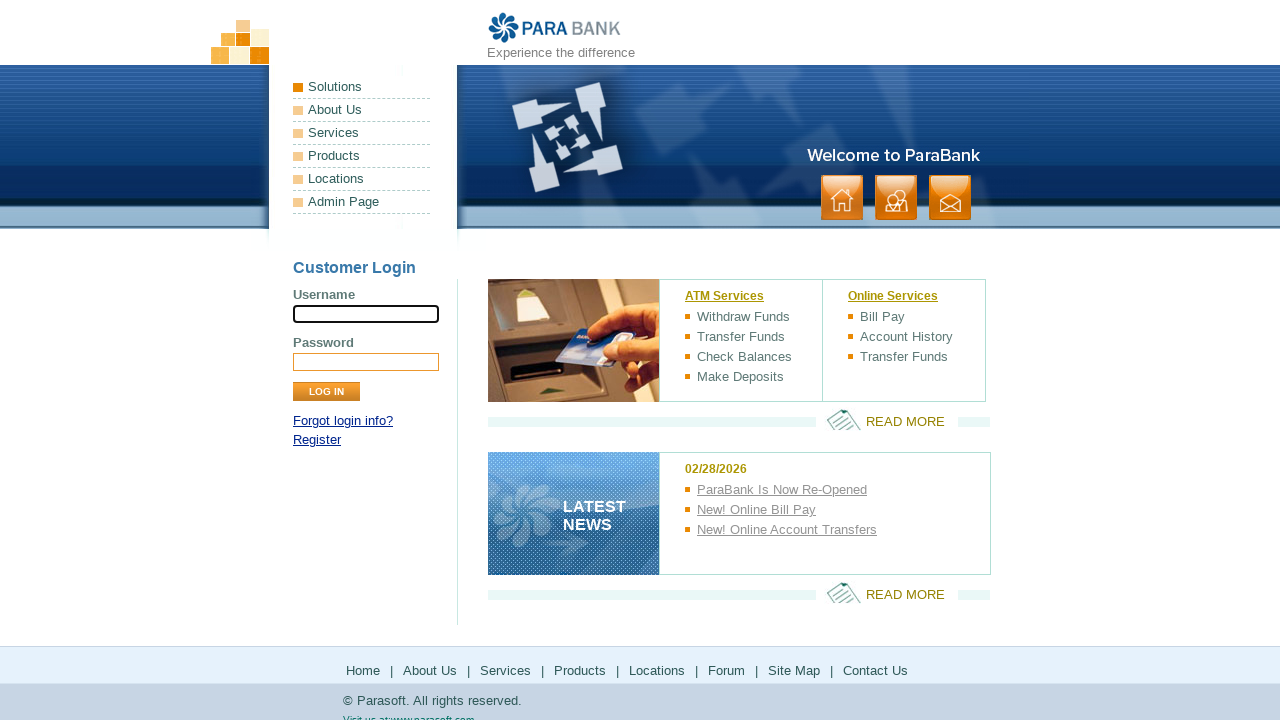

Clicked the Admin page logo button at (239, 41) on xpath=//img[@class='admin'][@width='56']
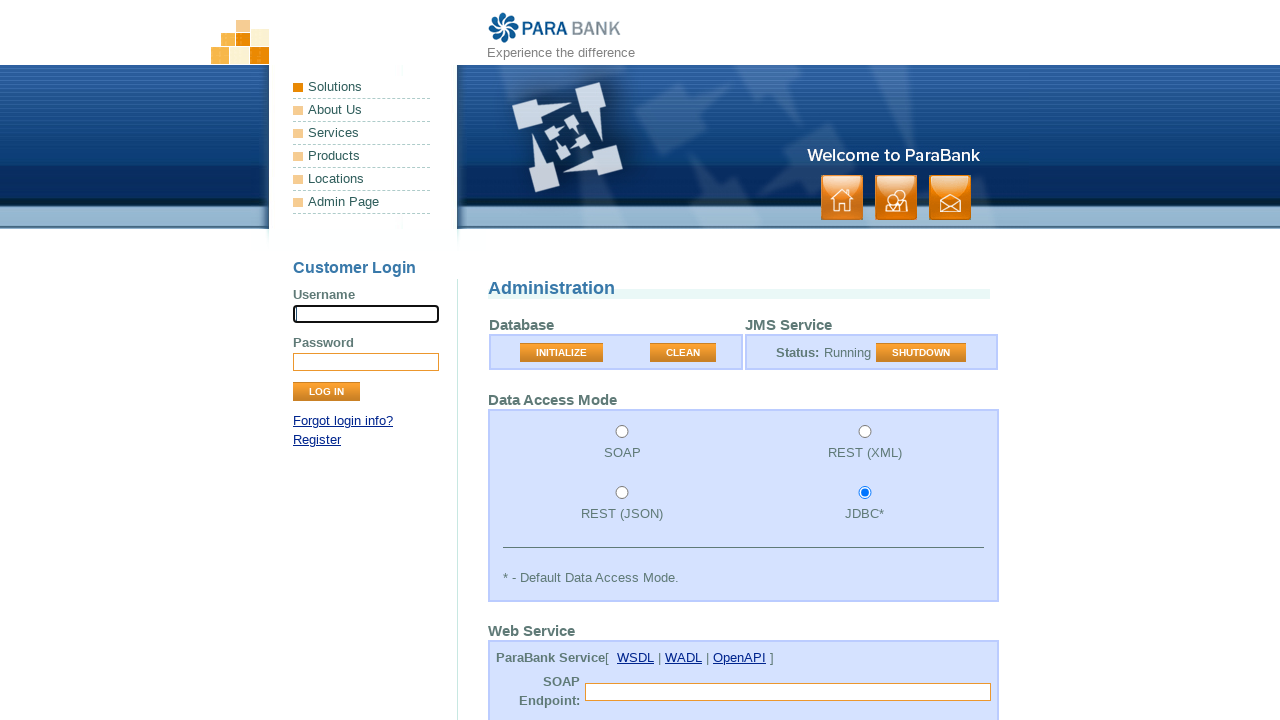

Navigation to Administration page successful - Administration heading is visible
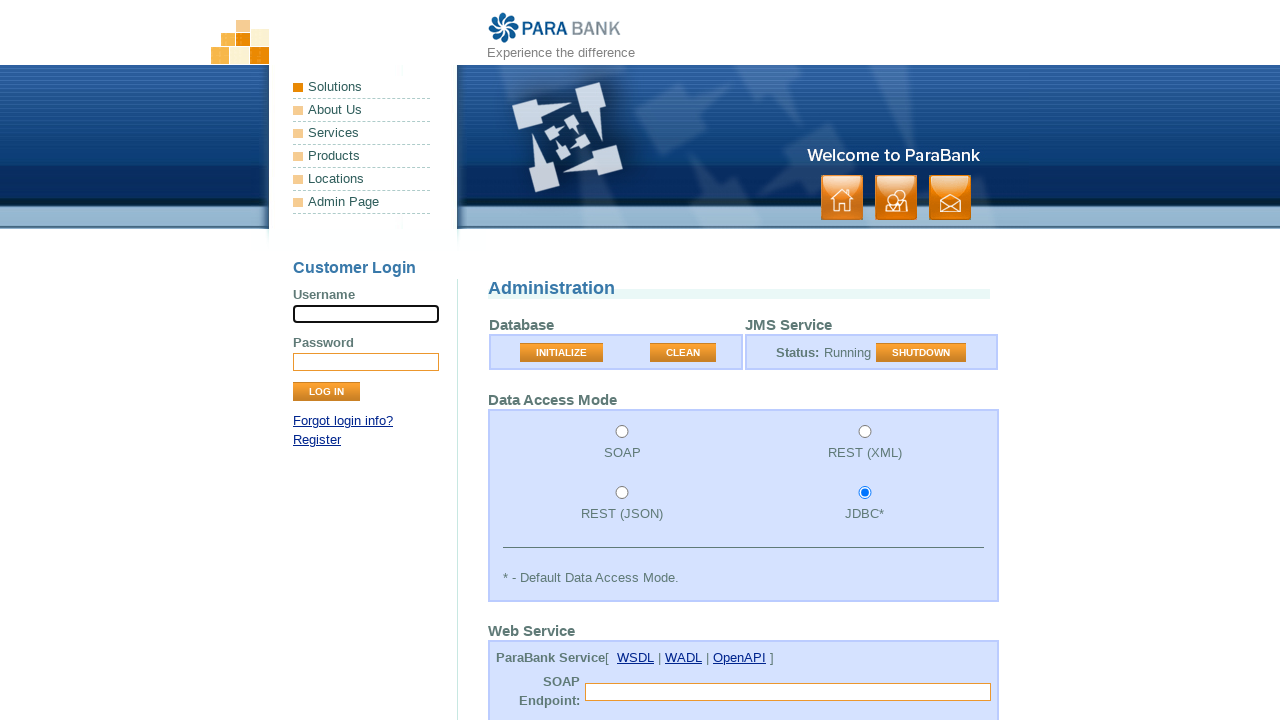

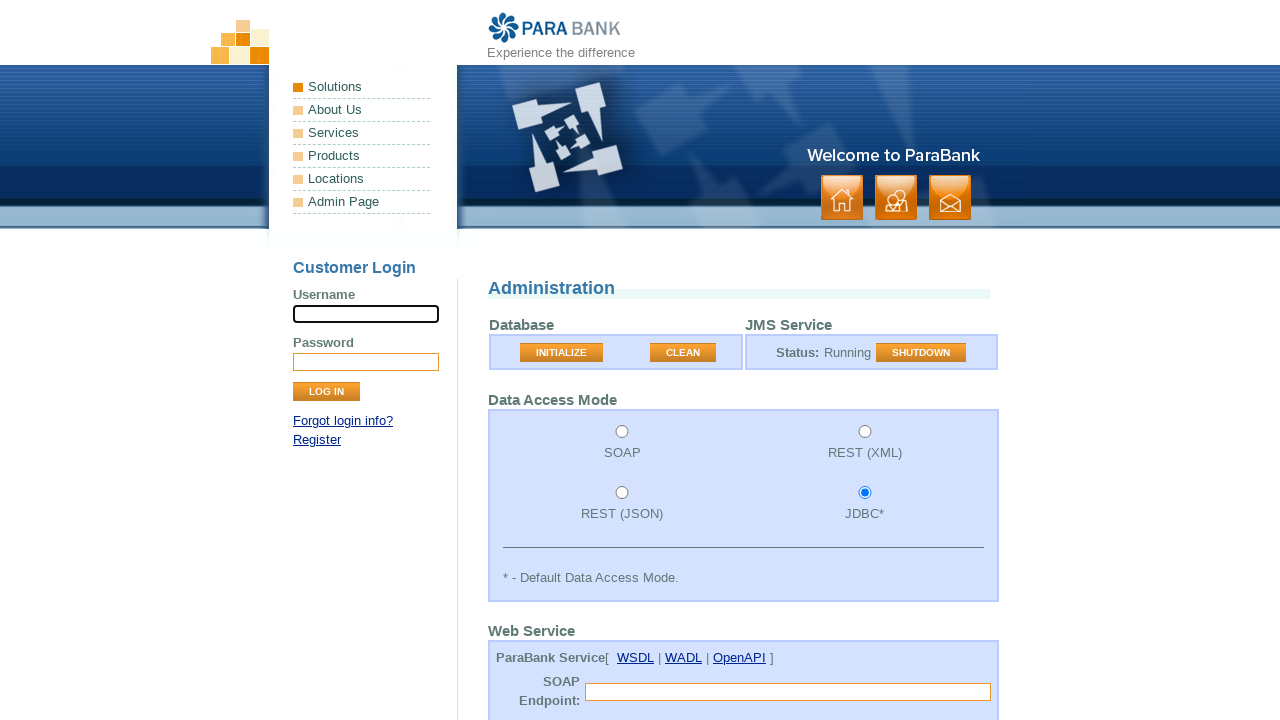